Verifies that the company branding logo is displayed on the OrangeHRM login page

Starting URL: https://opensource-demo.orangehrmlive.com/web/index.php/auth/login

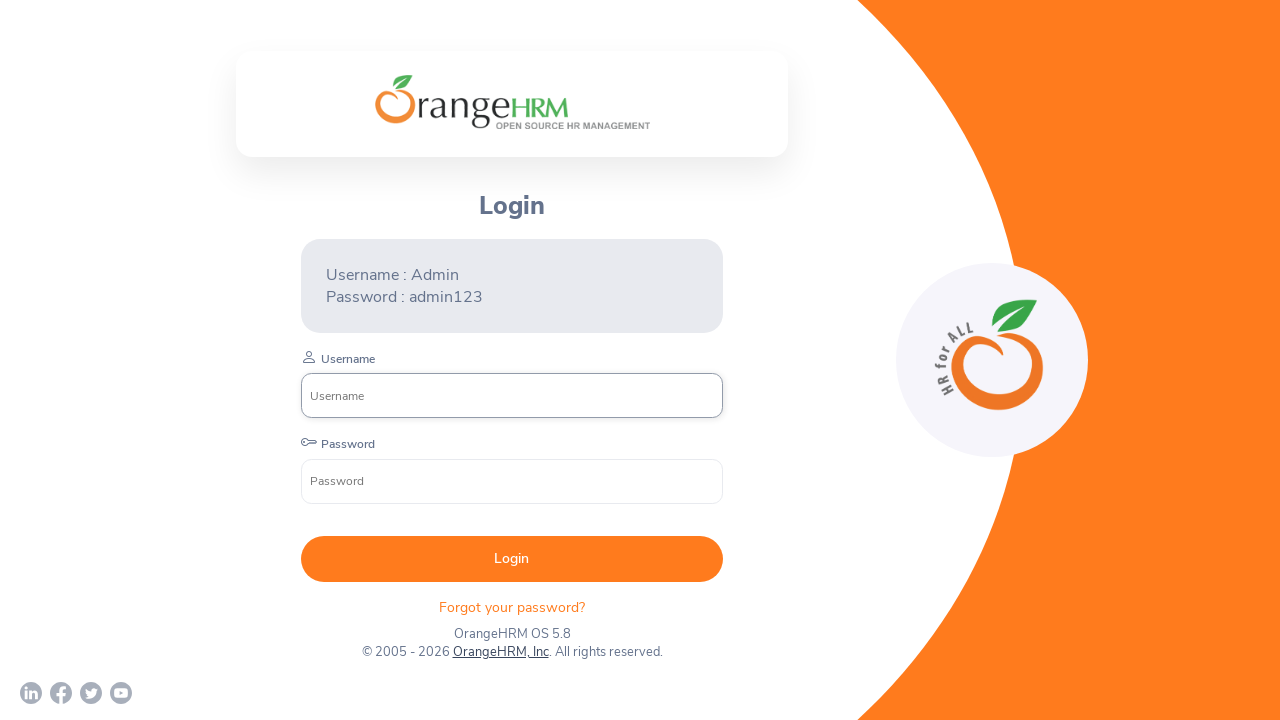

Waited for company branding logo to be visible on OrangeHRM login page
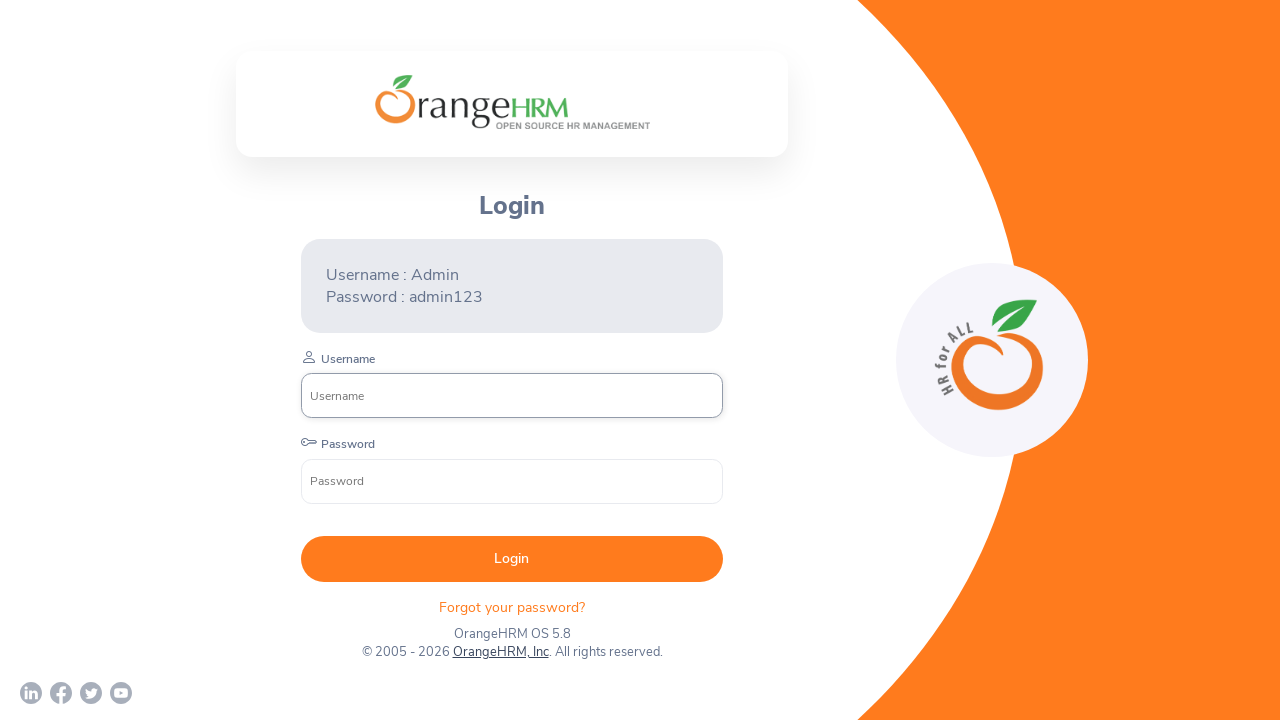

Located the company branding logo element
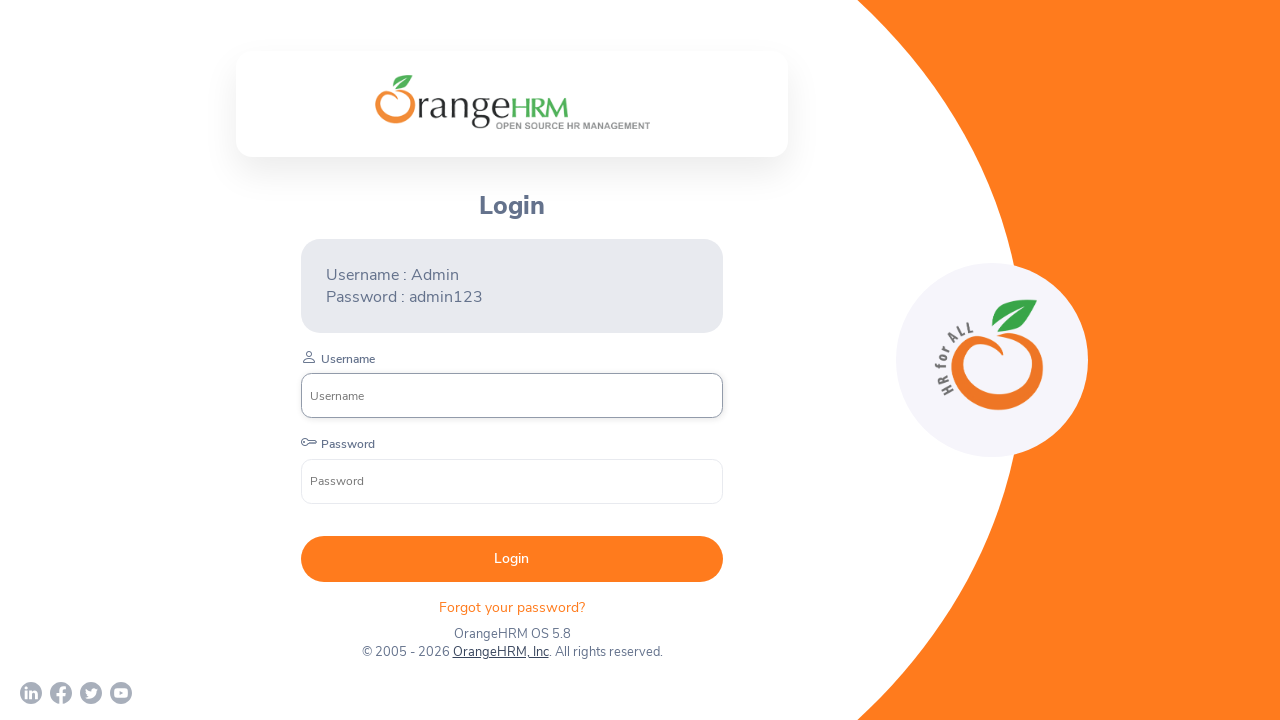

Verified that the company logo is visible
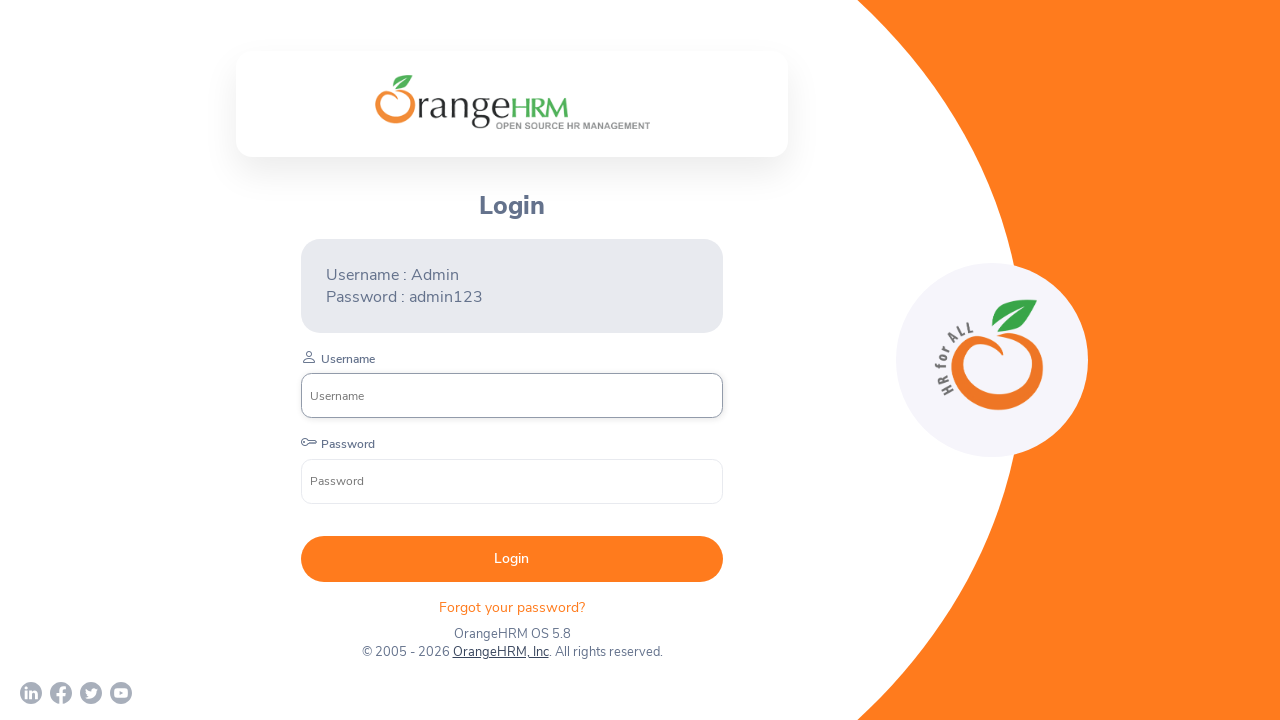

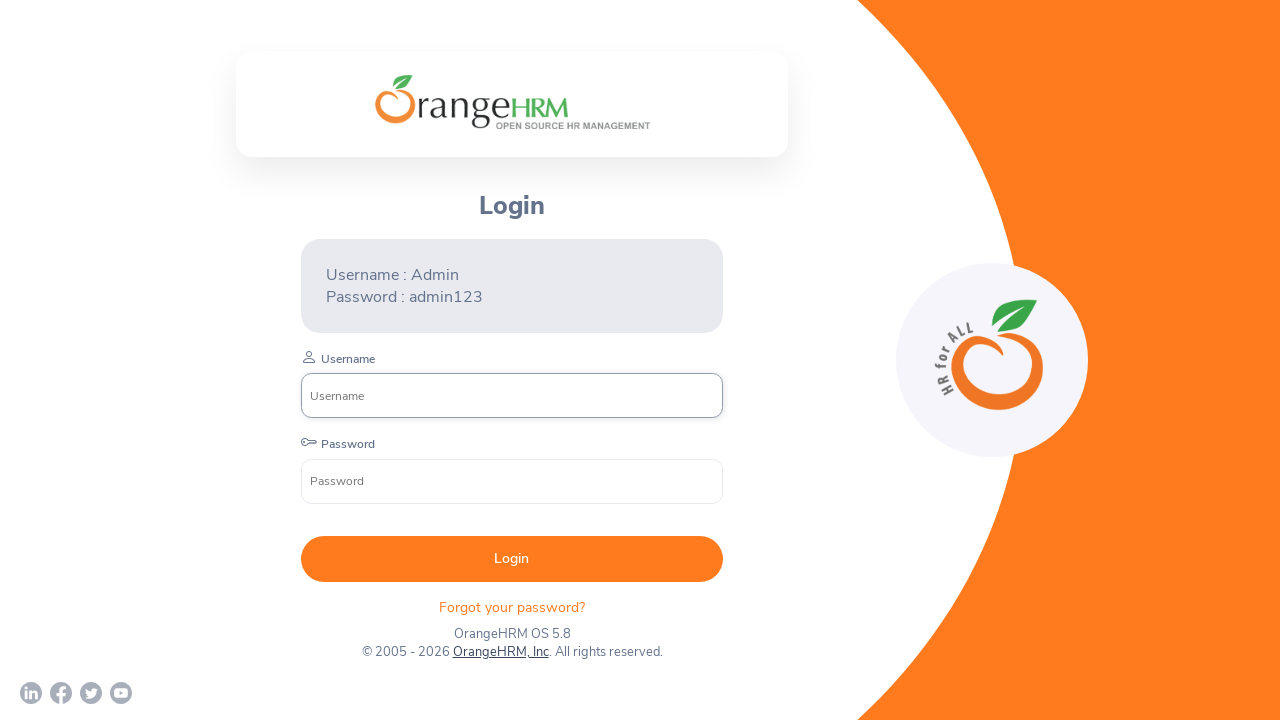